Tests clicking on the location marker and verifying a popup appears with "You are here" text

Starting URL: https://d3n9iqvbhzuqoh.cloudfront.net/

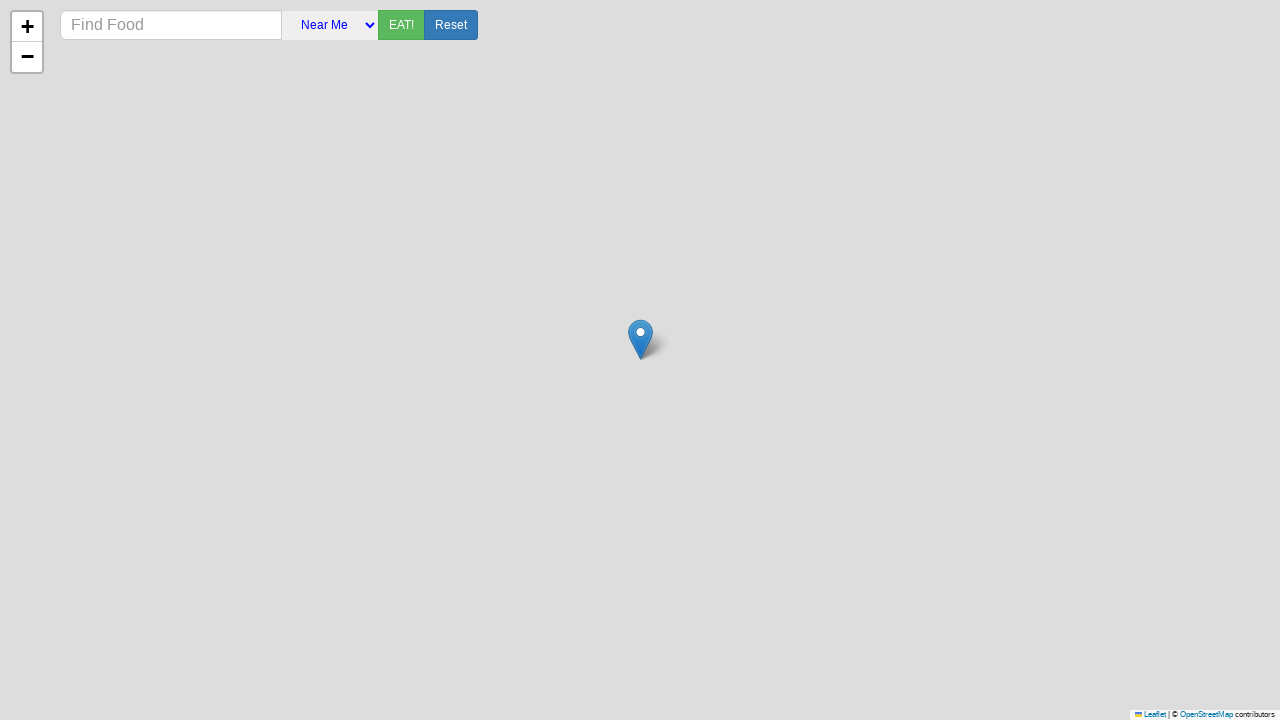

Map container loaded
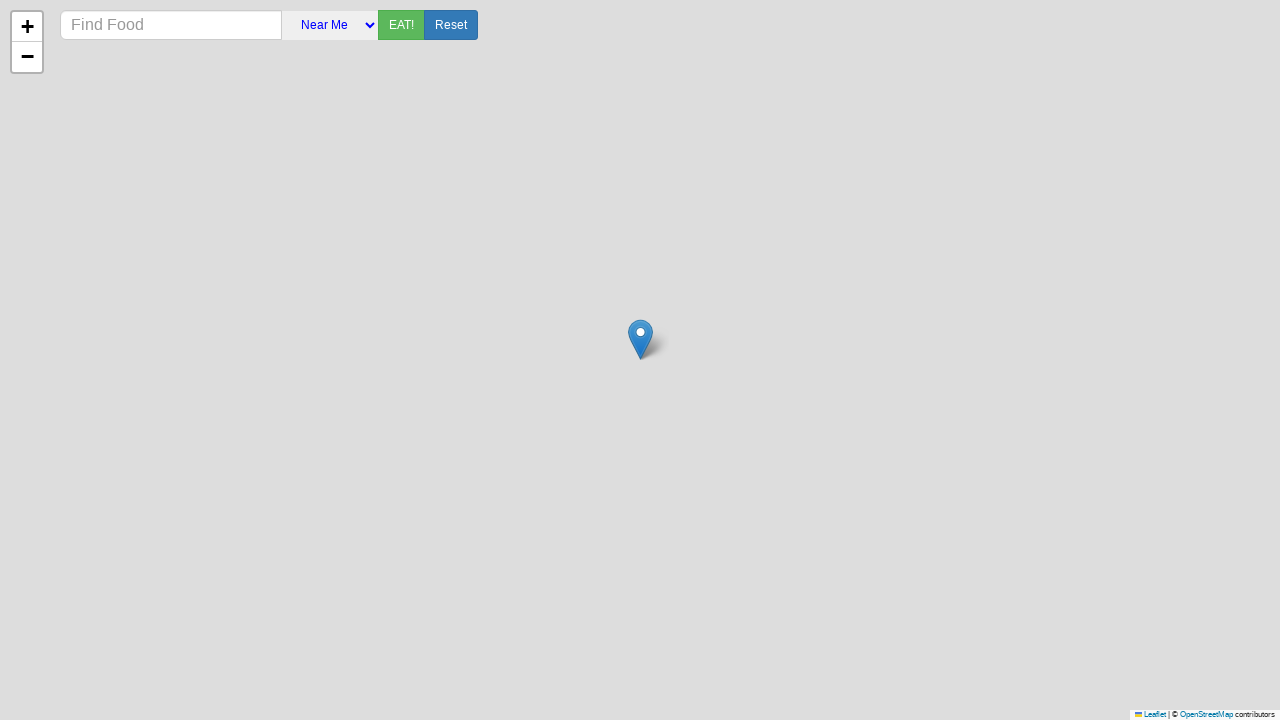

Clicked on location marker at (640, 340) on button:has-text("Marker"), .leaflet-marker-icon
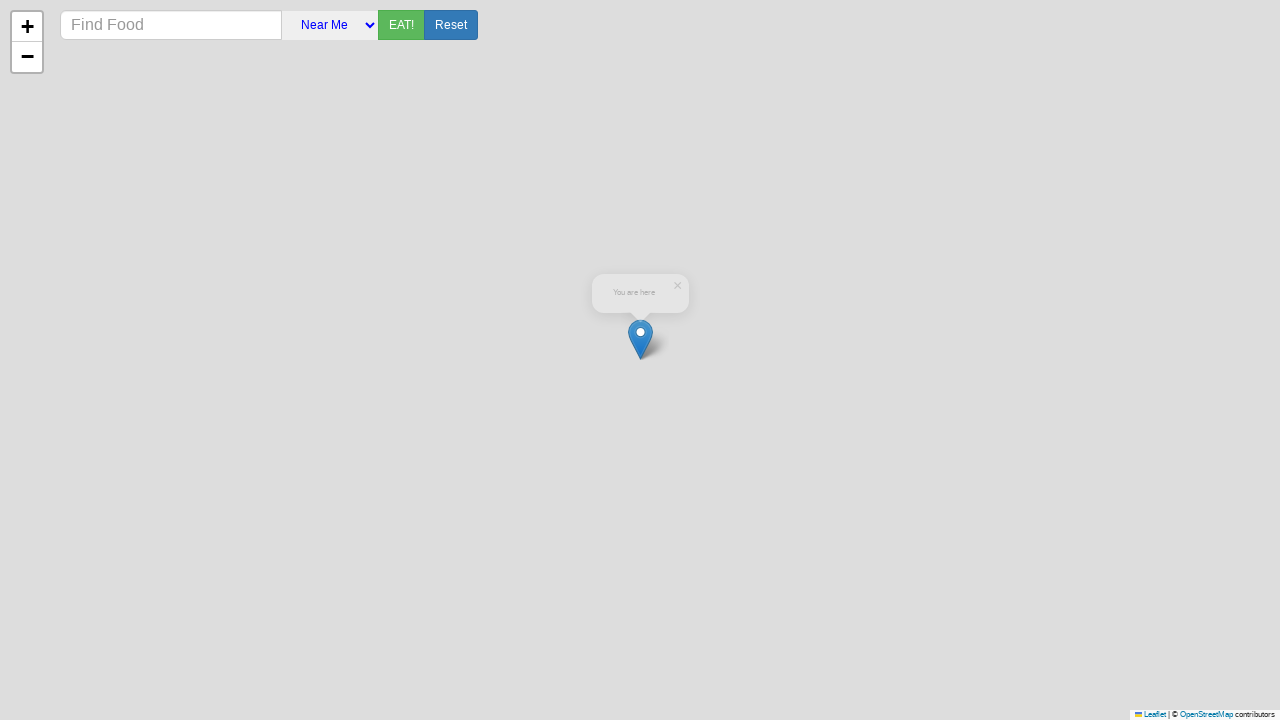

Popup appeared
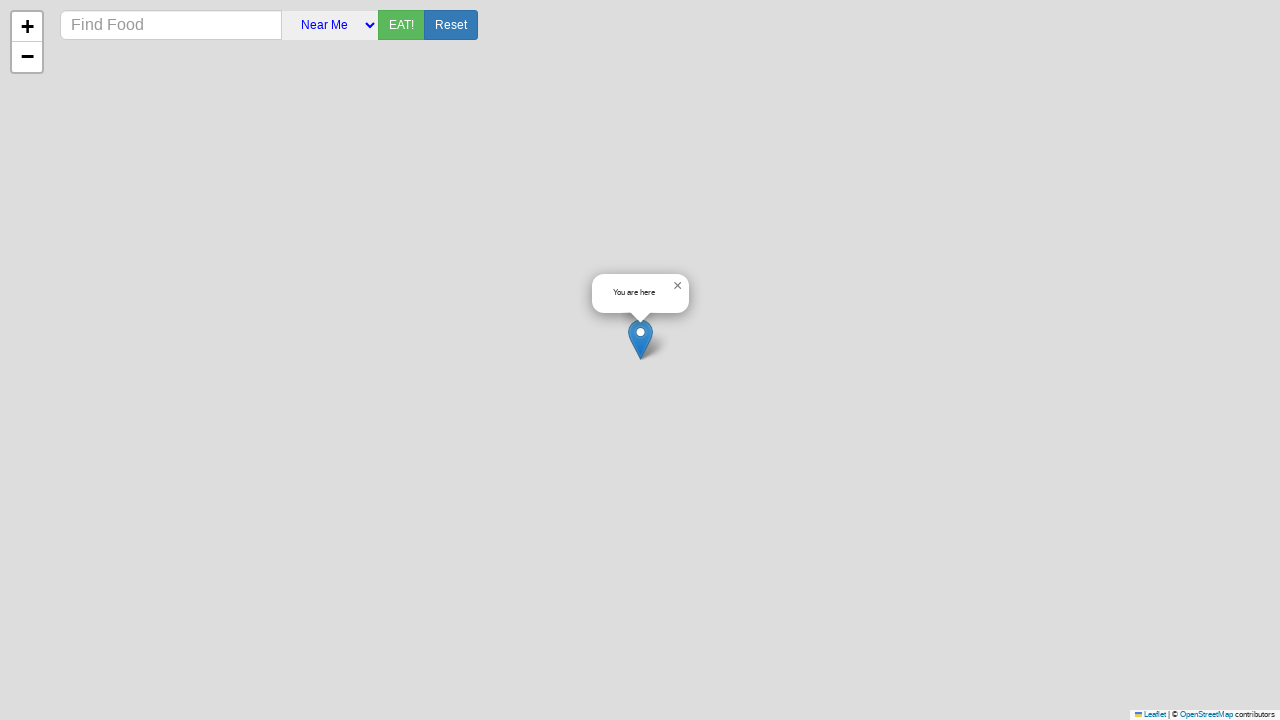

Verified popup contains 'You are here' text
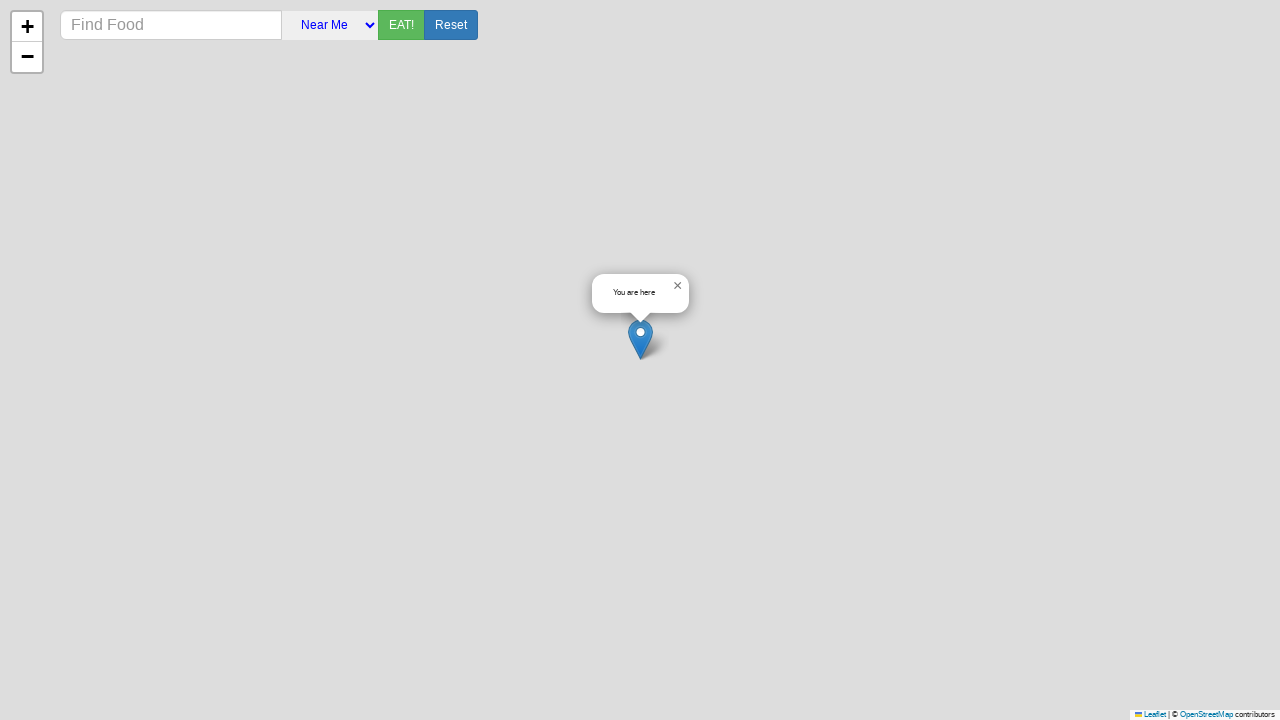

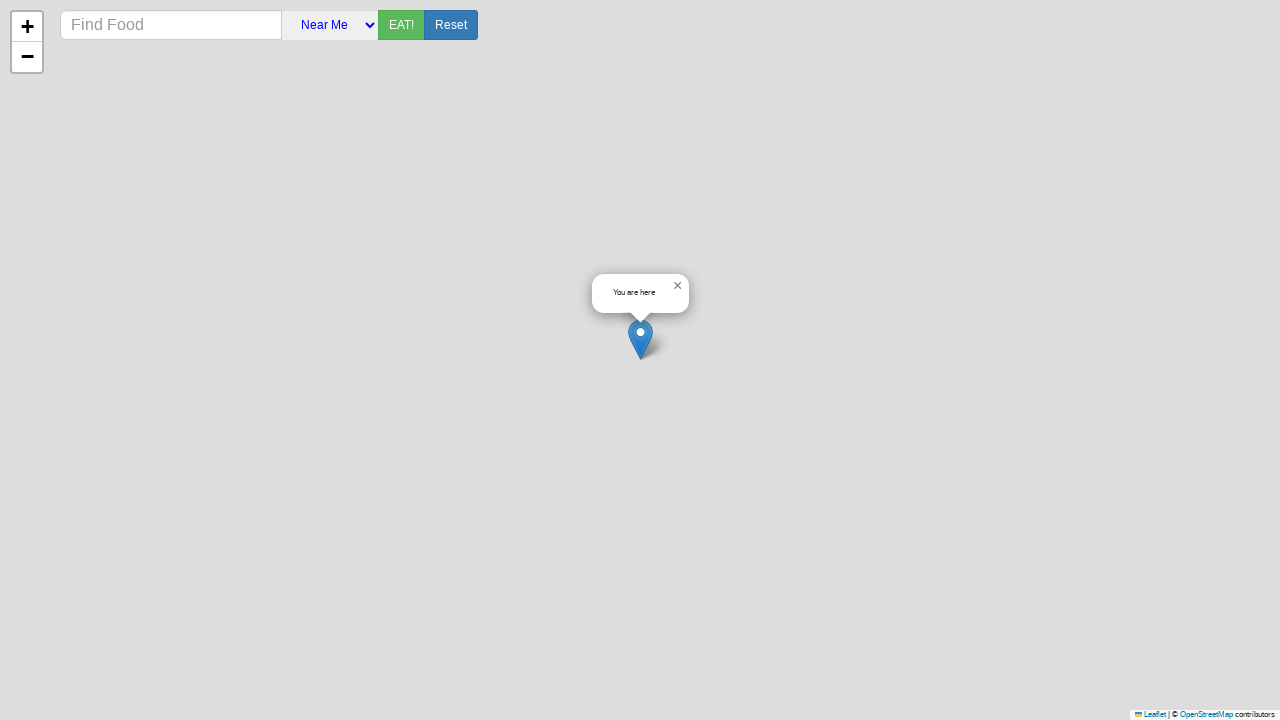